Tests navigation to the About Us page on ParaBank and verifies the page title is displayed correctly

Starting URL: https://parabank.parasoft.com/parabank/index.htm

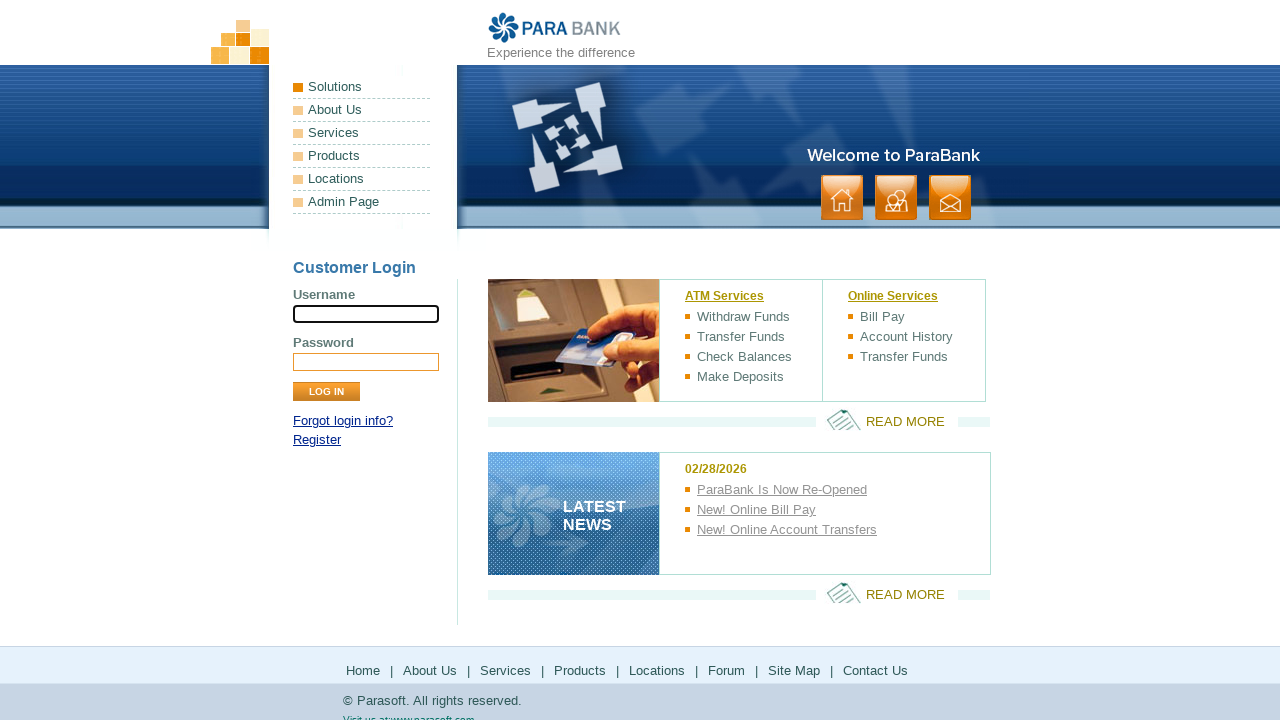

Clicked on About Us link at (362, 110) on a:has-text('About Us')
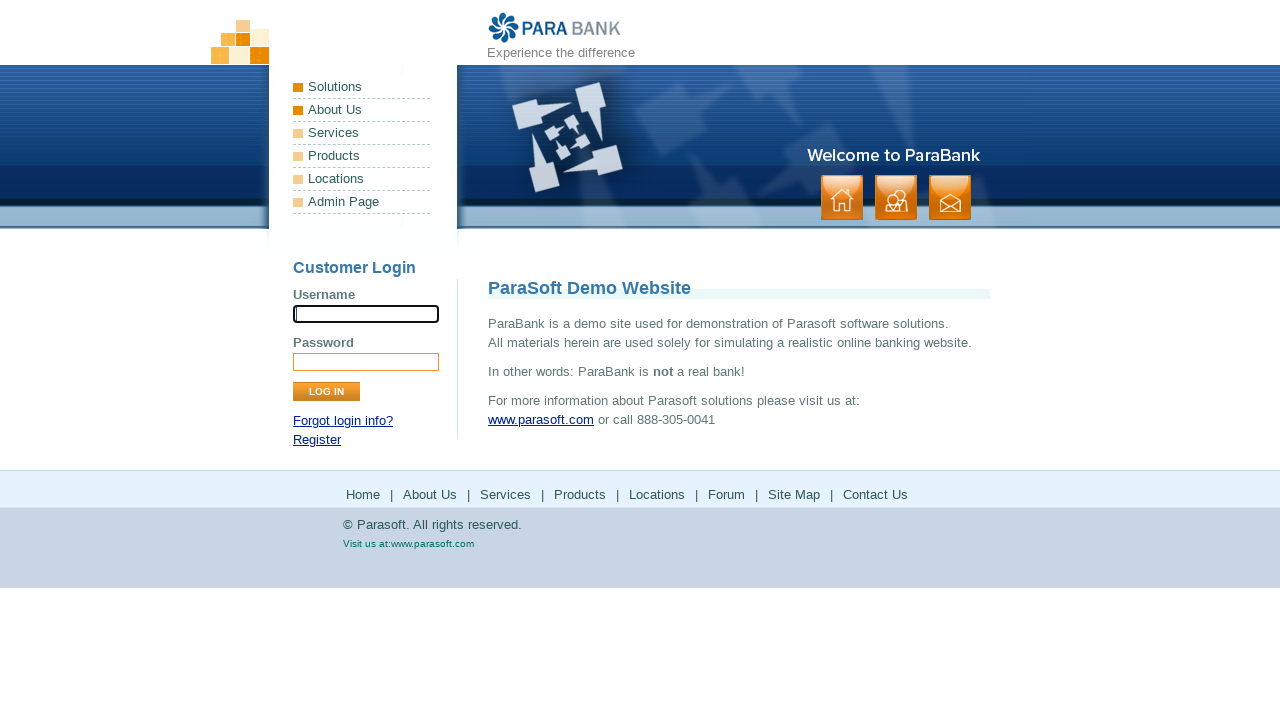

About Us page title element loaded and is visible
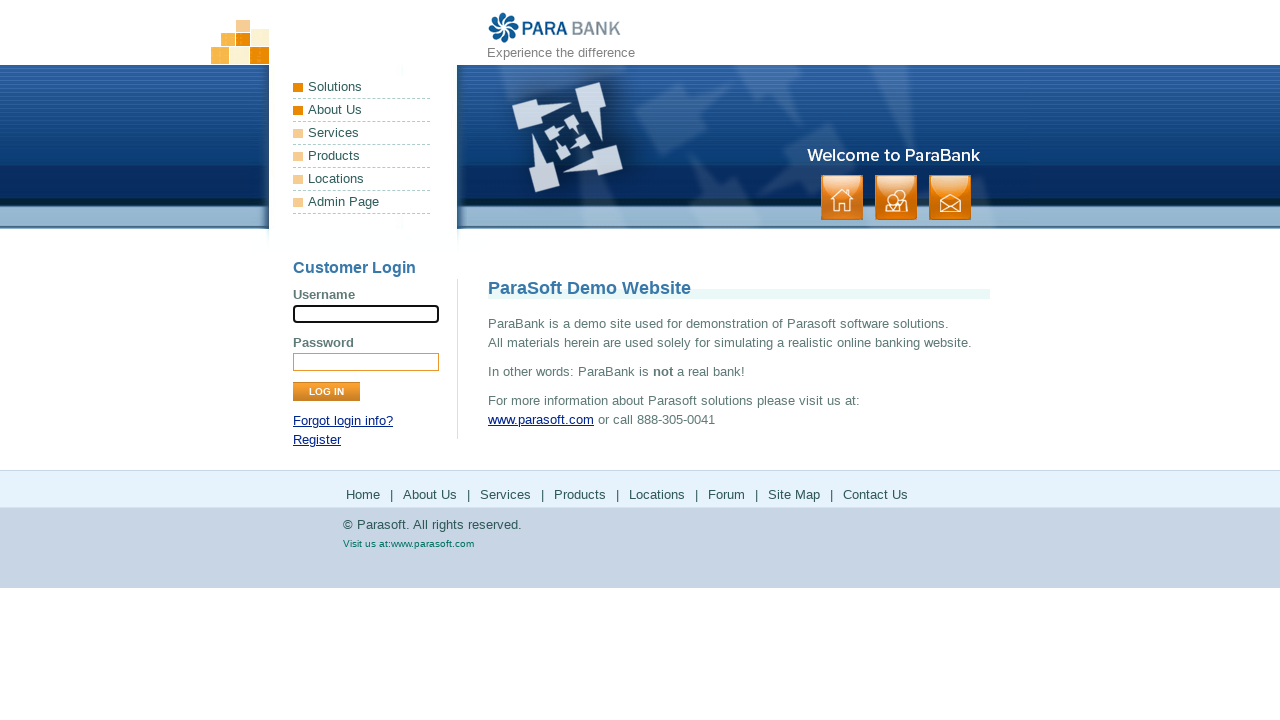

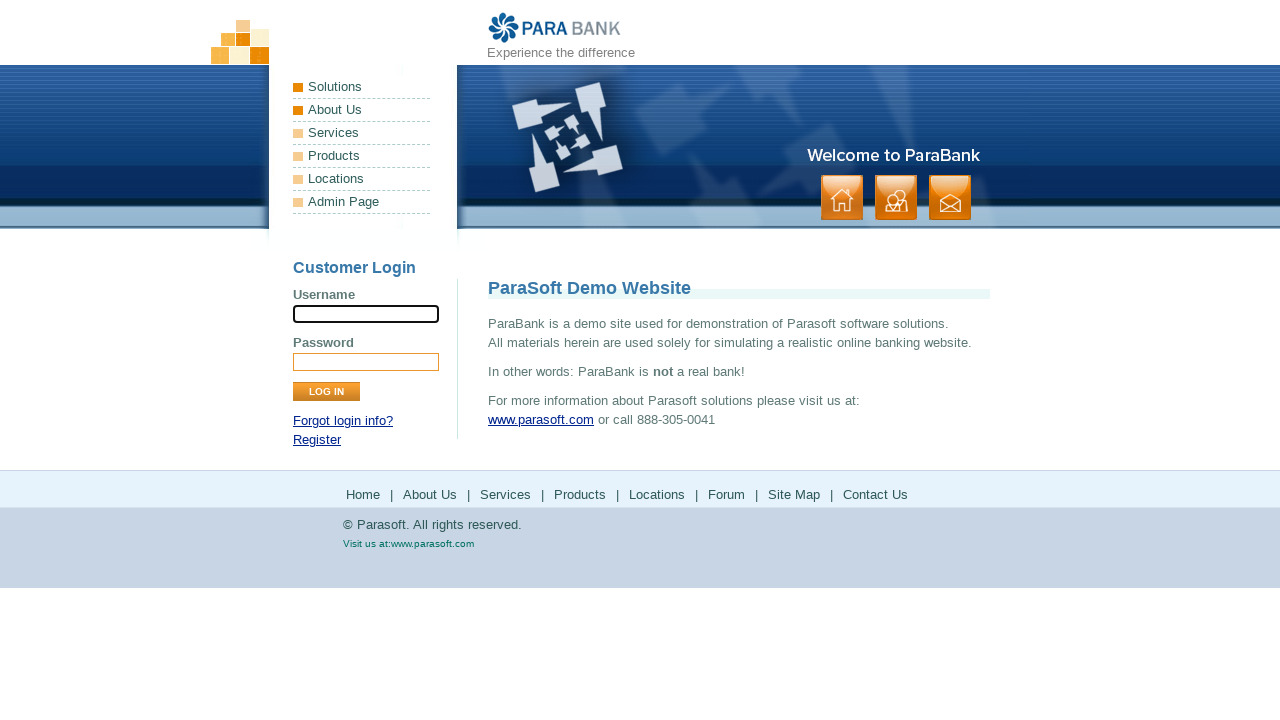